Tests explicit wait functionality by waiting for a price element to display "100", then clicking a book button, calculating a math answer based on a displayed value, entering the answer, and submitting the form.

Starting URL: https://suninjuly.github.io/explicit_wait2.html

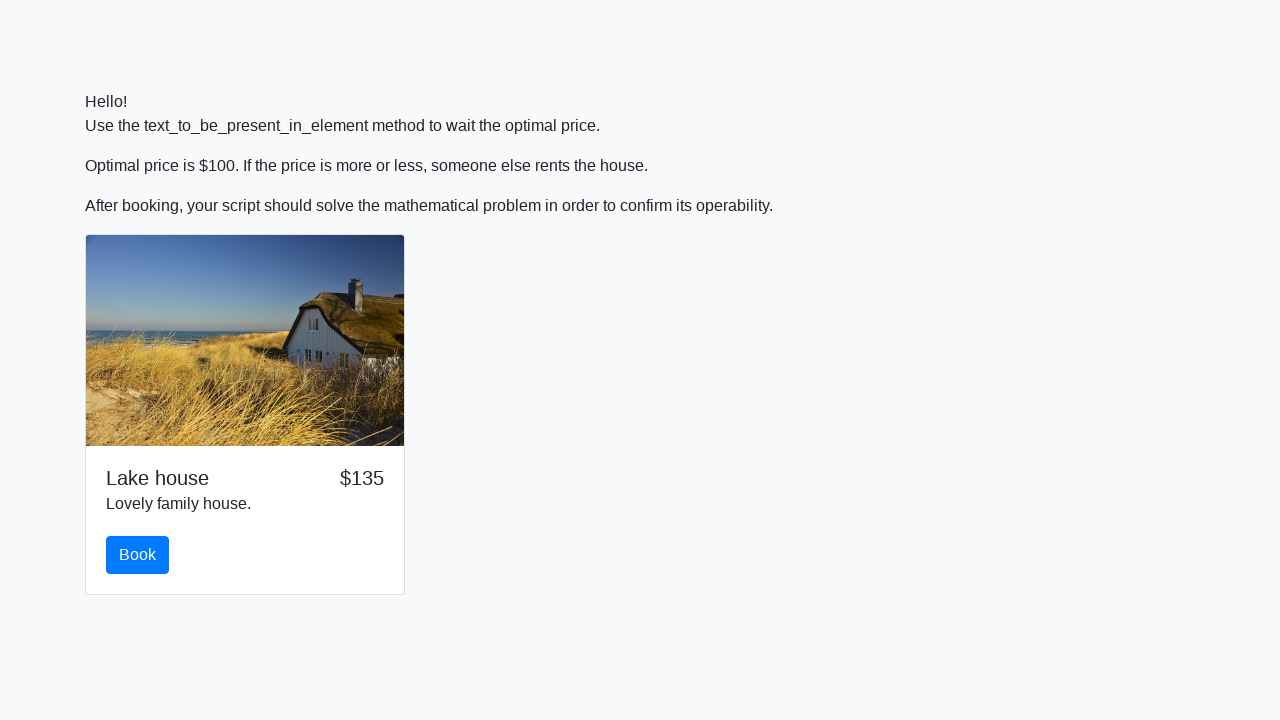

Waited for price element to display '100'
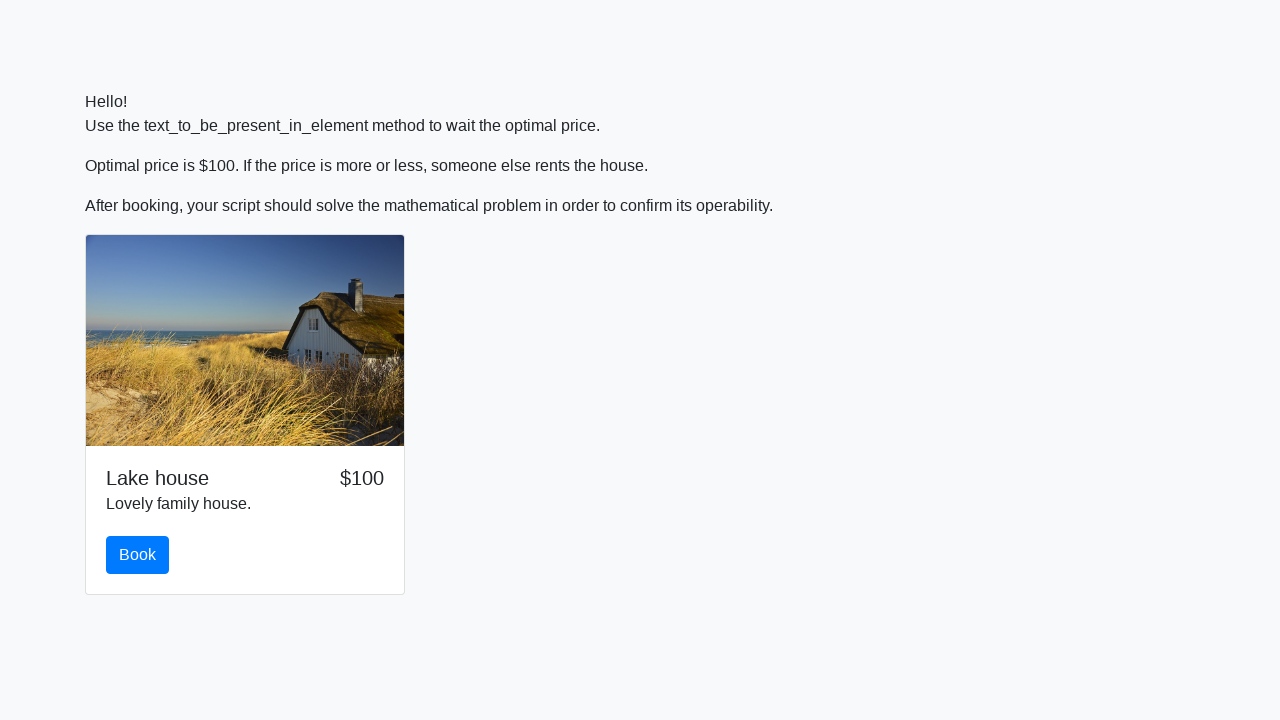

Clicked the book button at (138, 555) on #book
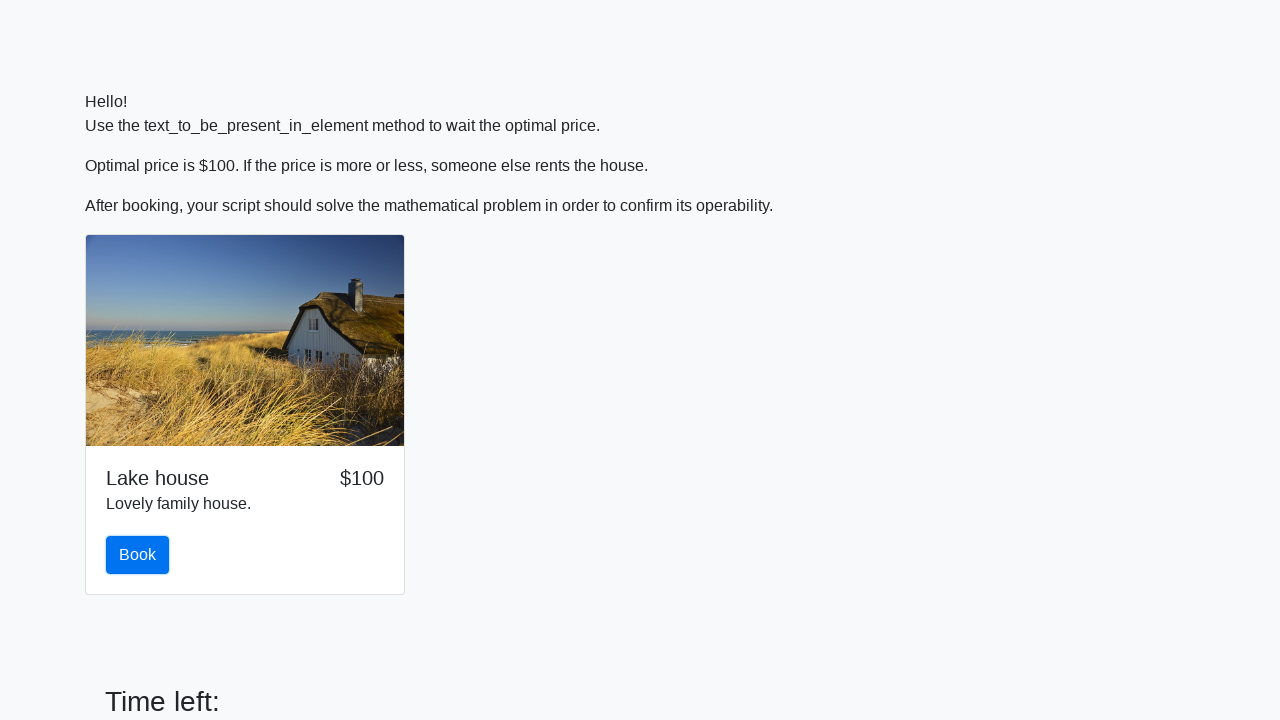

Scrolled solve button into view
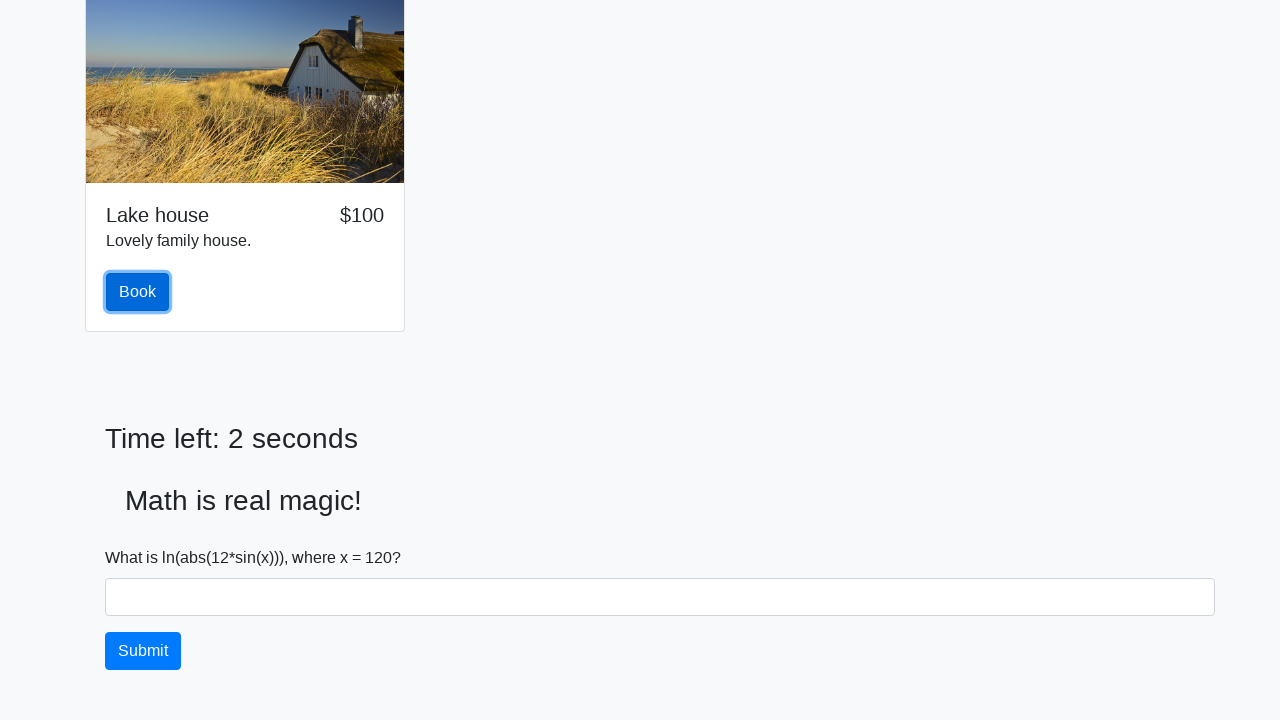

Retrieved input value for calculation
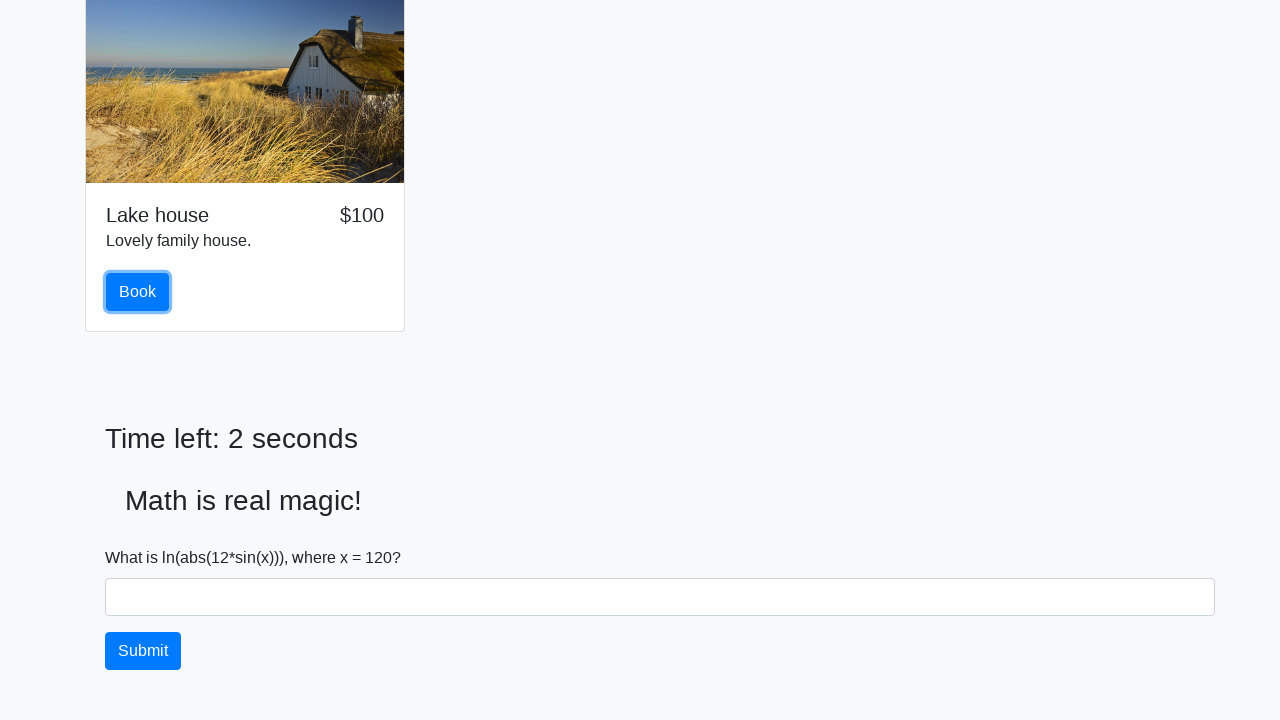

Calculated math answer: 1.9412326854080941
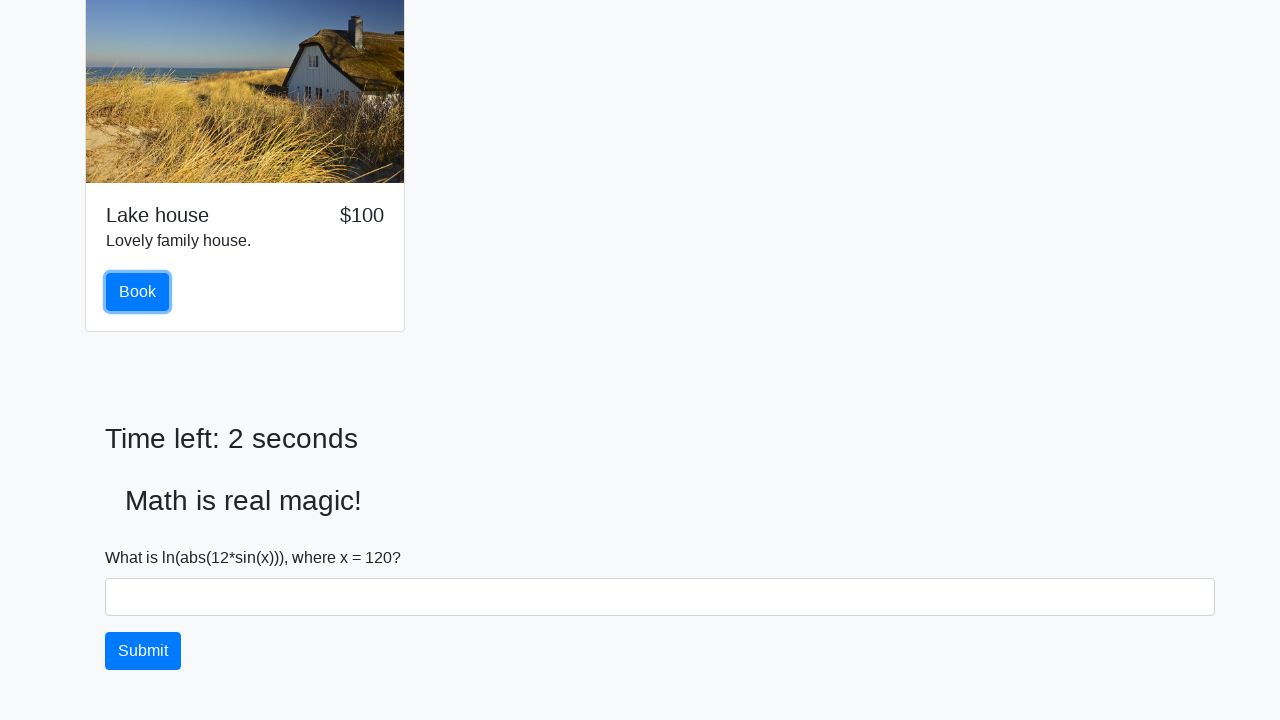

Entered calculated answer '1.9412326854080941' into answer field on #answer
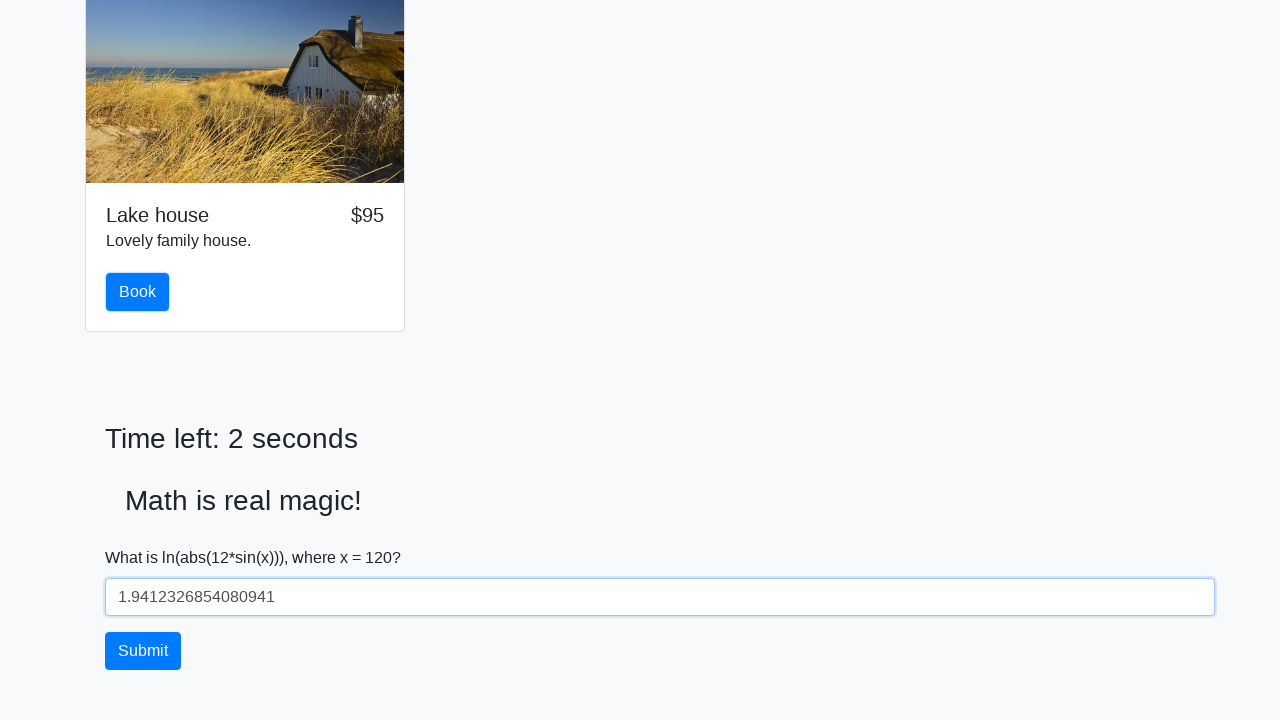

Clicked submit button to confirm solution at (143, 651) on #solve
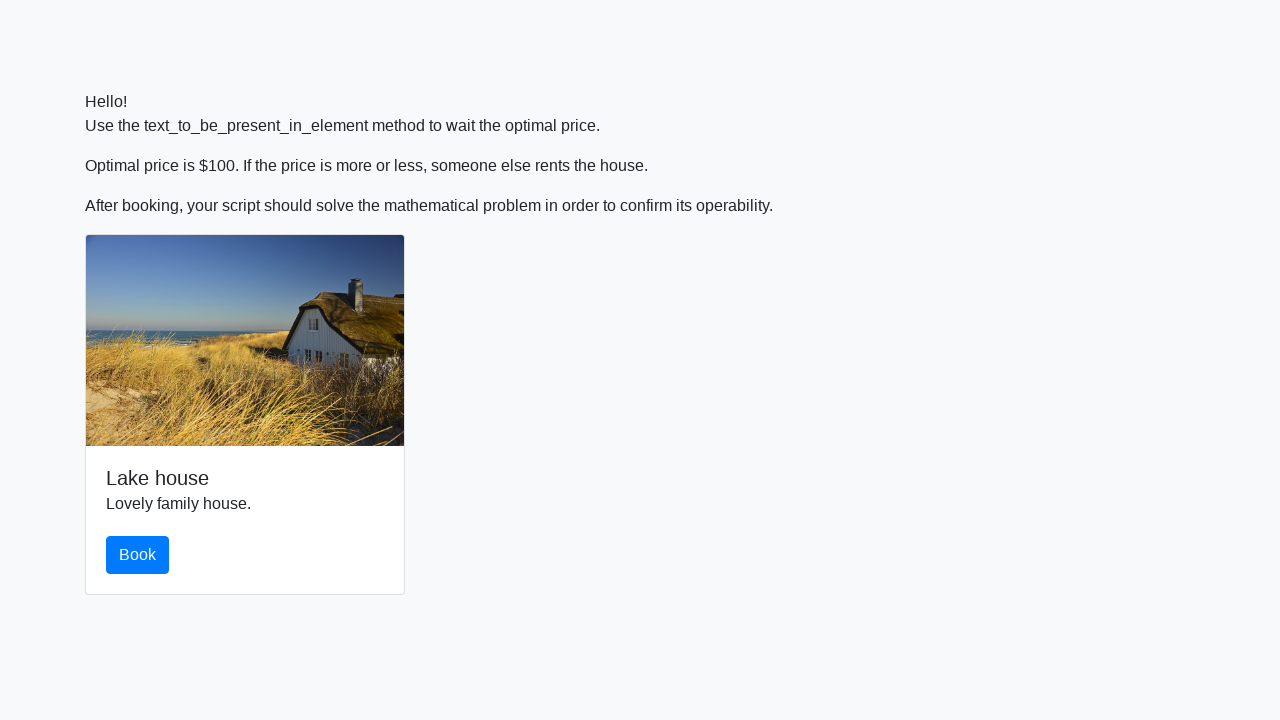

Set up dialog handler to accept alert
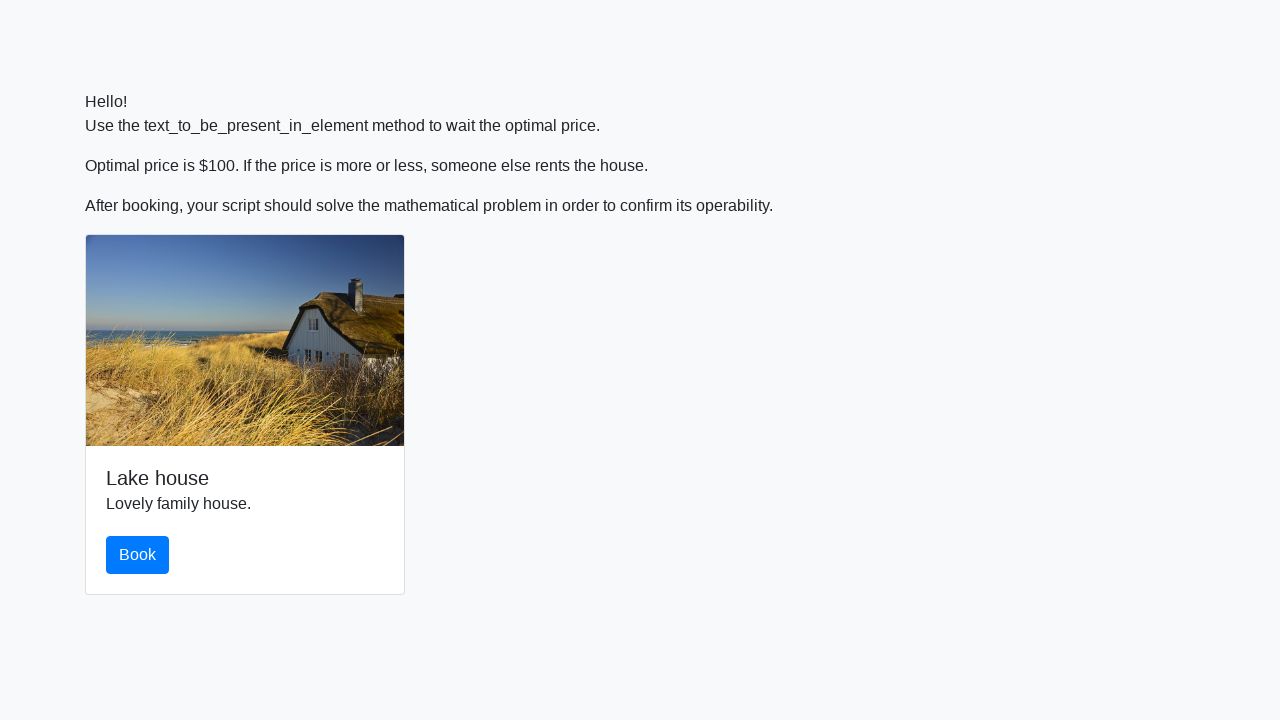

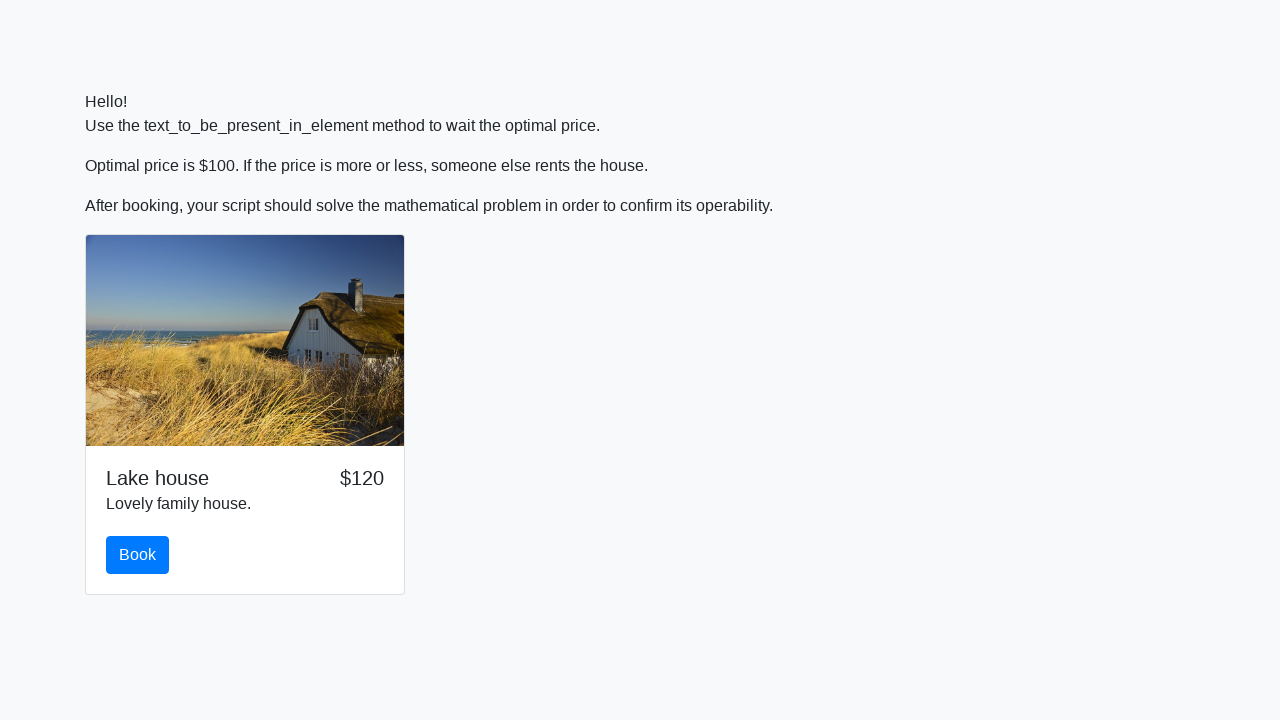